Tests the complete flight purchase flow on BlazeDemo by selecting departure and destination cities, choosing a flight, filling in passenger details and payment information, and completing the purchase.

Starting URL: https://blazedemo.com/

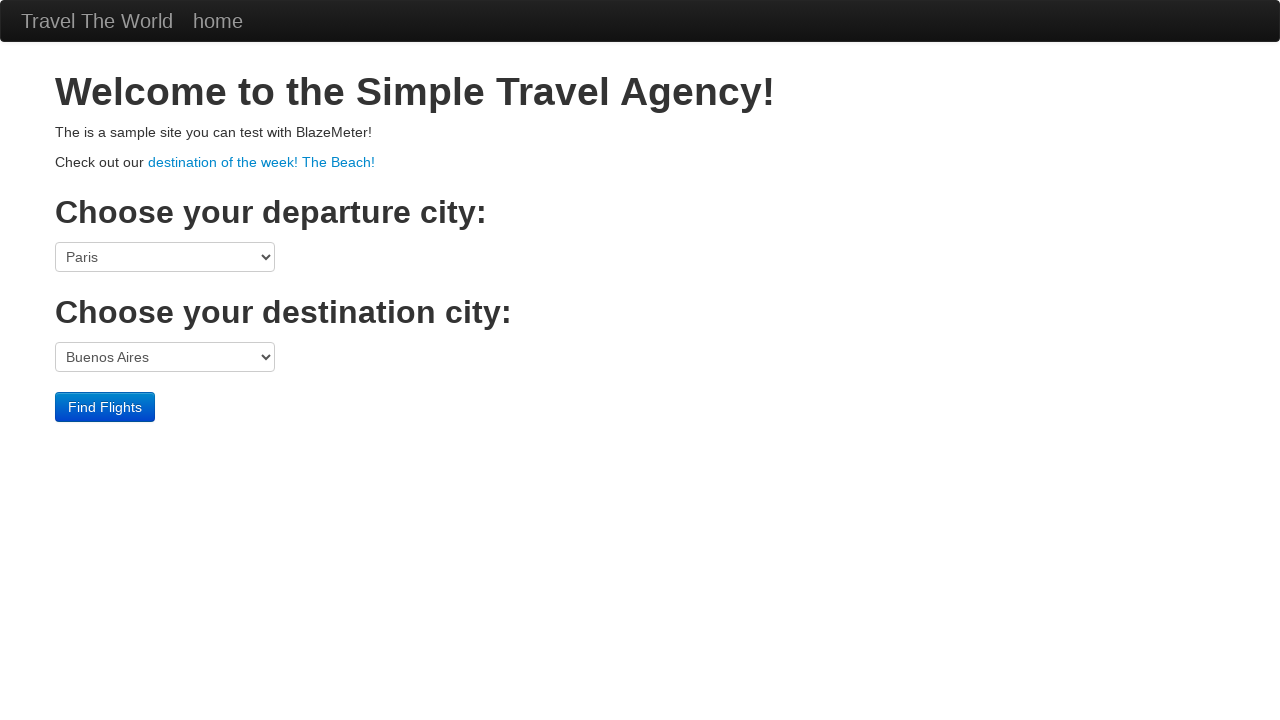

Selected Boston as departure city on select[name='fromPort']
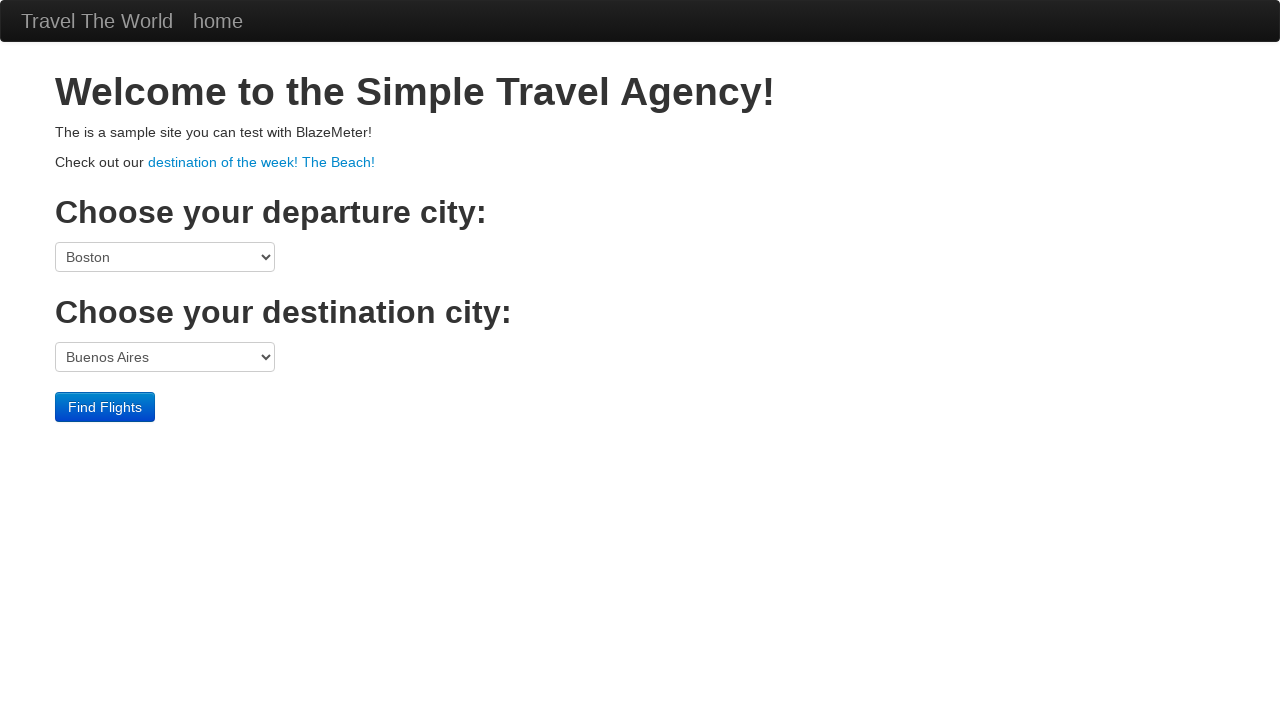

Selected New York as destination city on select[name='toPort']
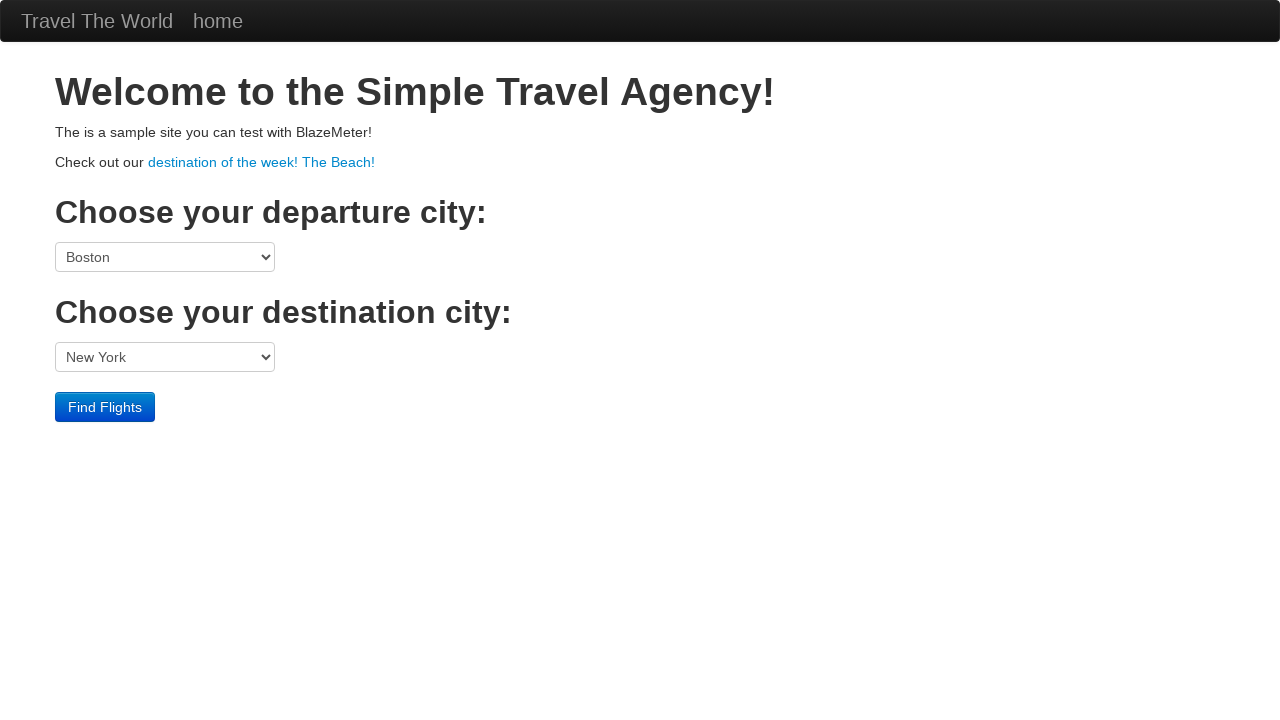

Clicked Find Flights button at (105, 407) on .btn-primary
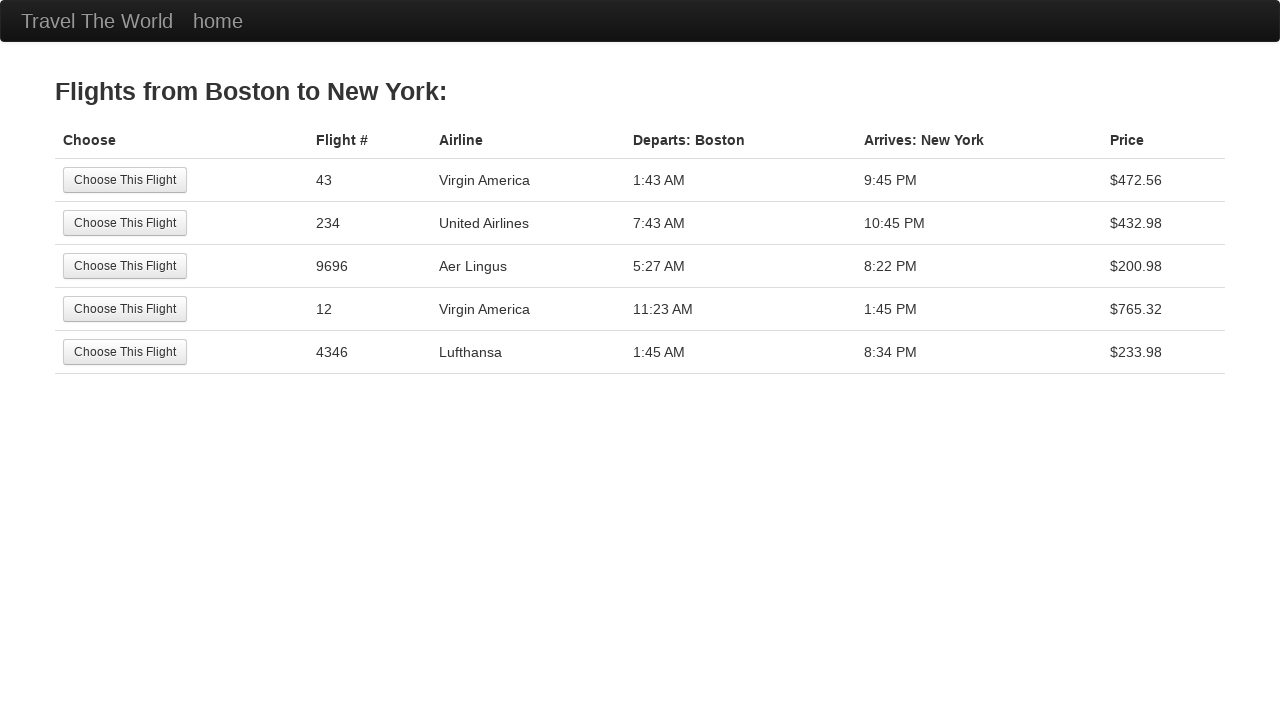

Flight results loaded and displayed
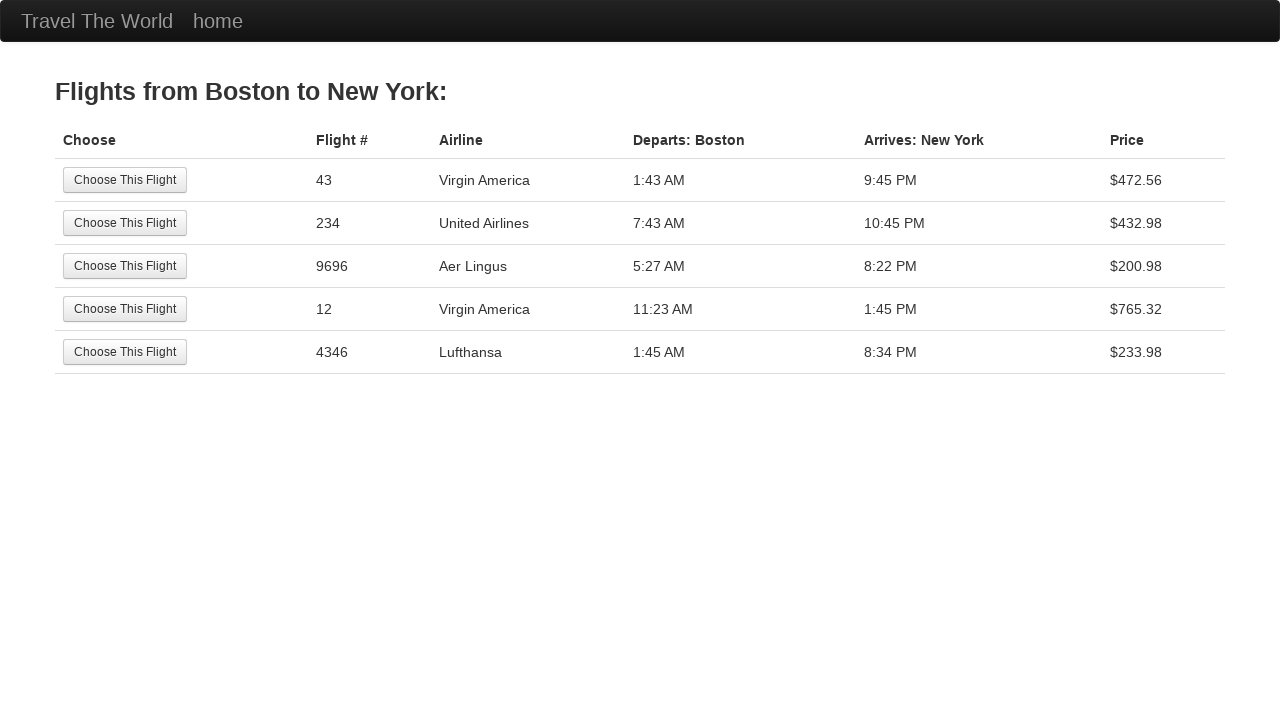

Selected the second flight from available options at (125, 223) on tr:nth-child(2) .btn
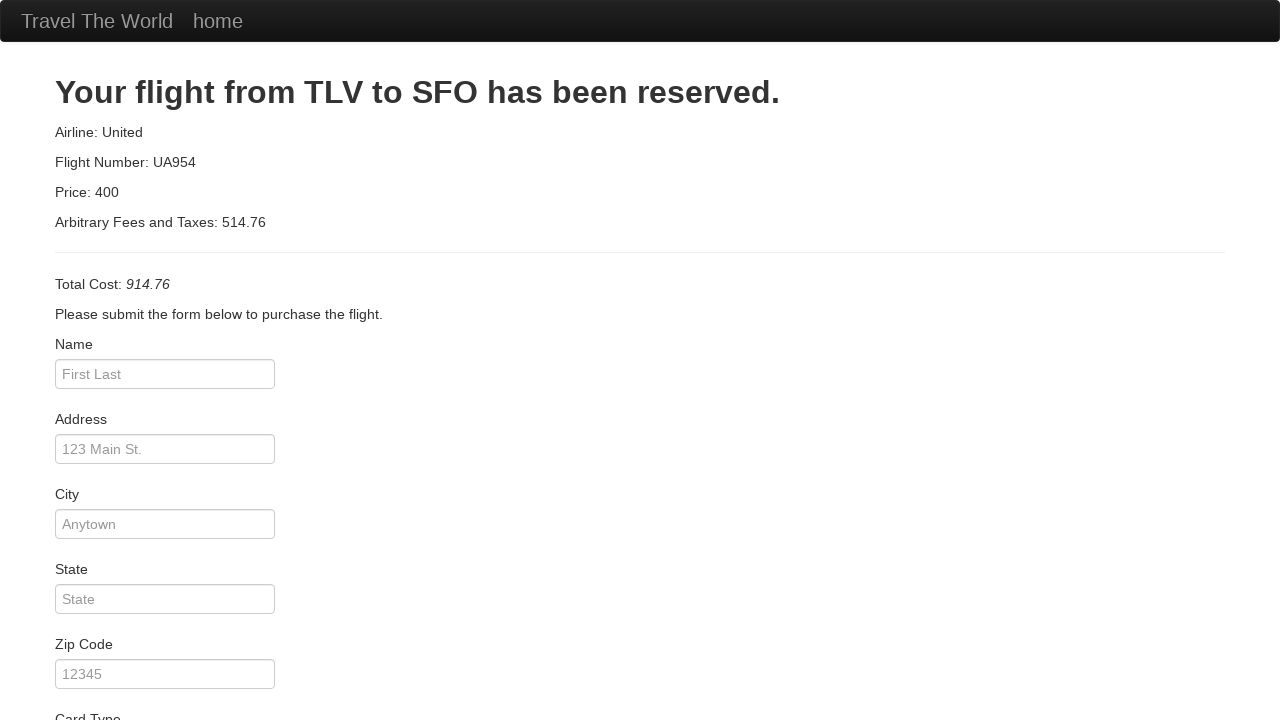

Entered passenger name: Joao Ferreira on #inputName
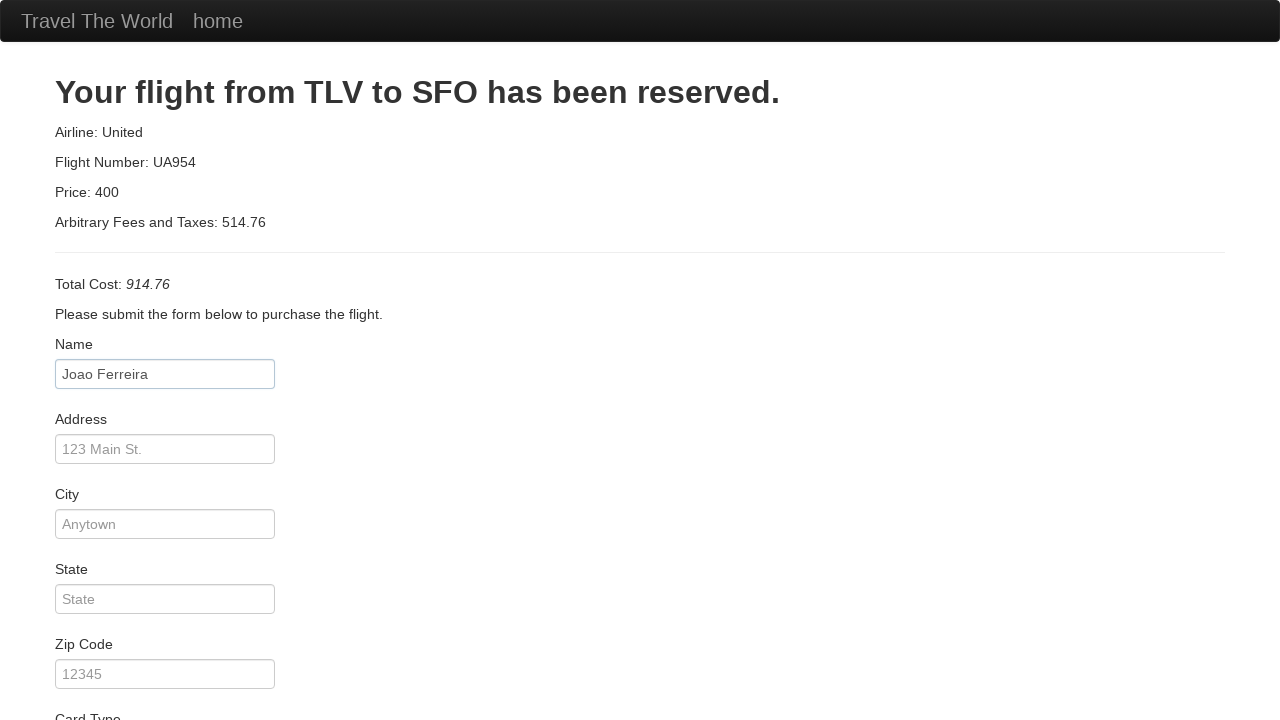

Entered address: Boston on #address
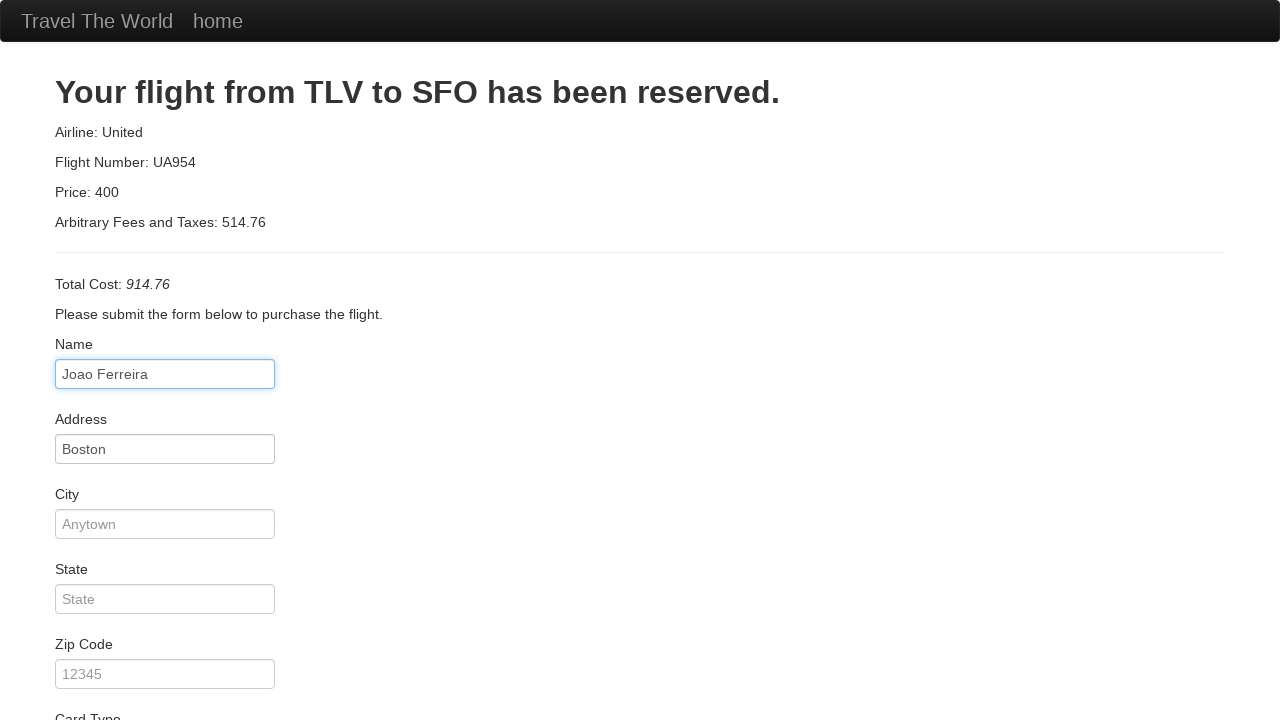

Entered city: Boston on #city
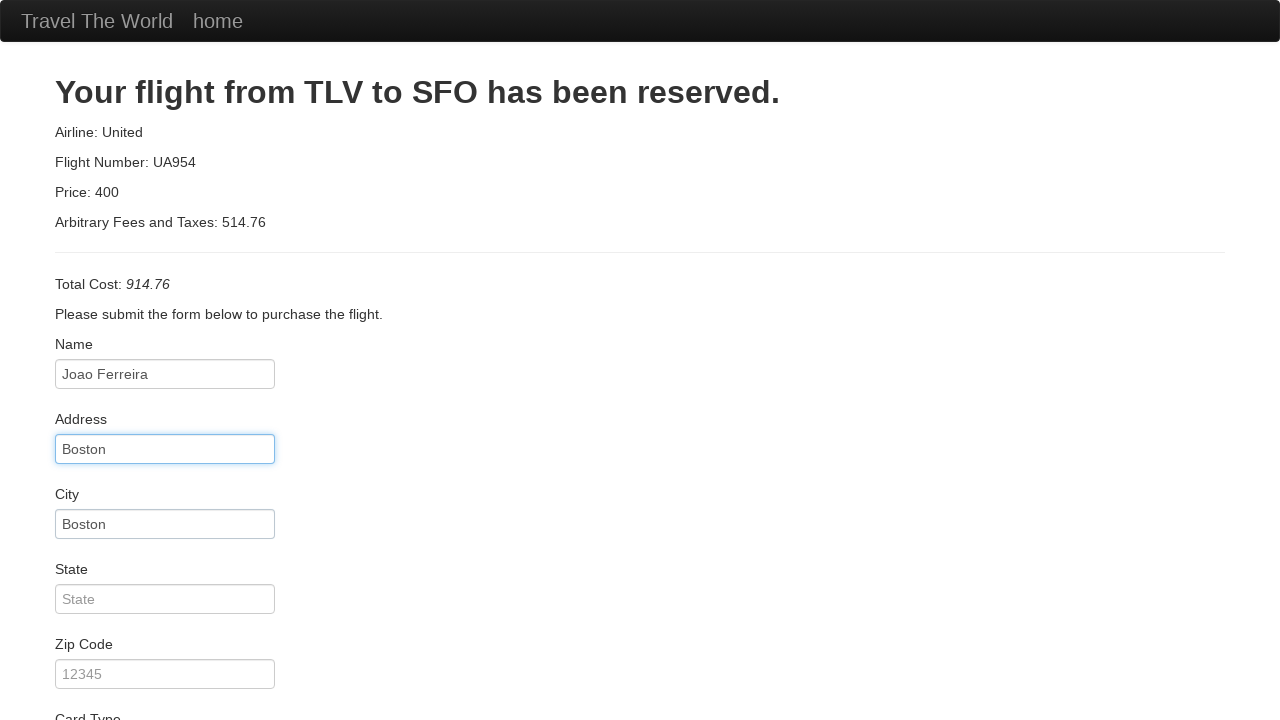

Entered state: Boston on #state
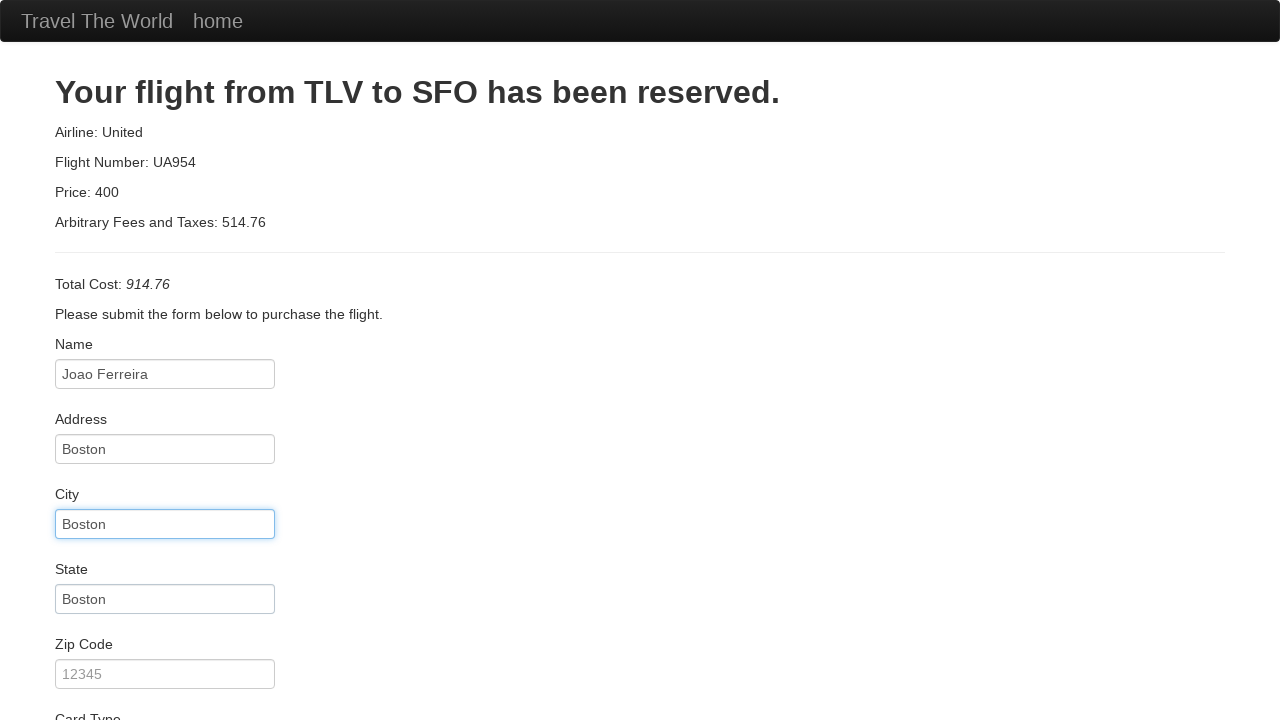

Entered zip code: 12345 on #zipCode
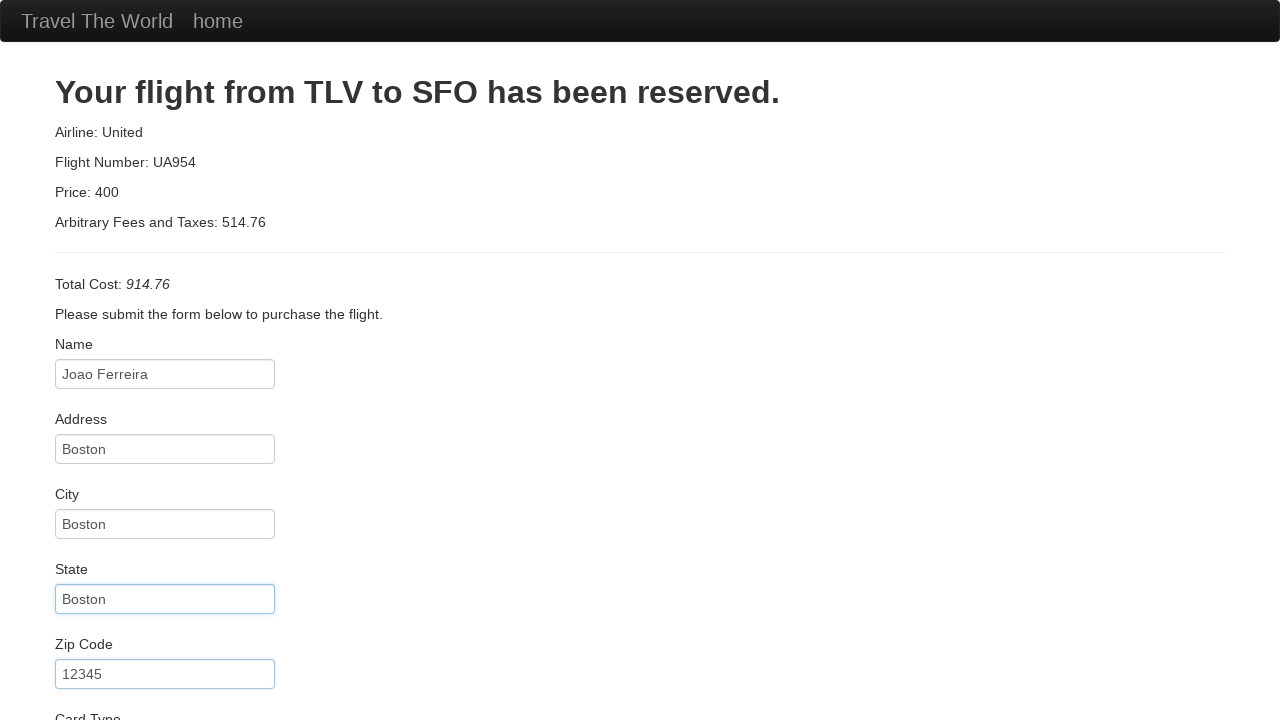

Entered credit card number on #creditCardNumber
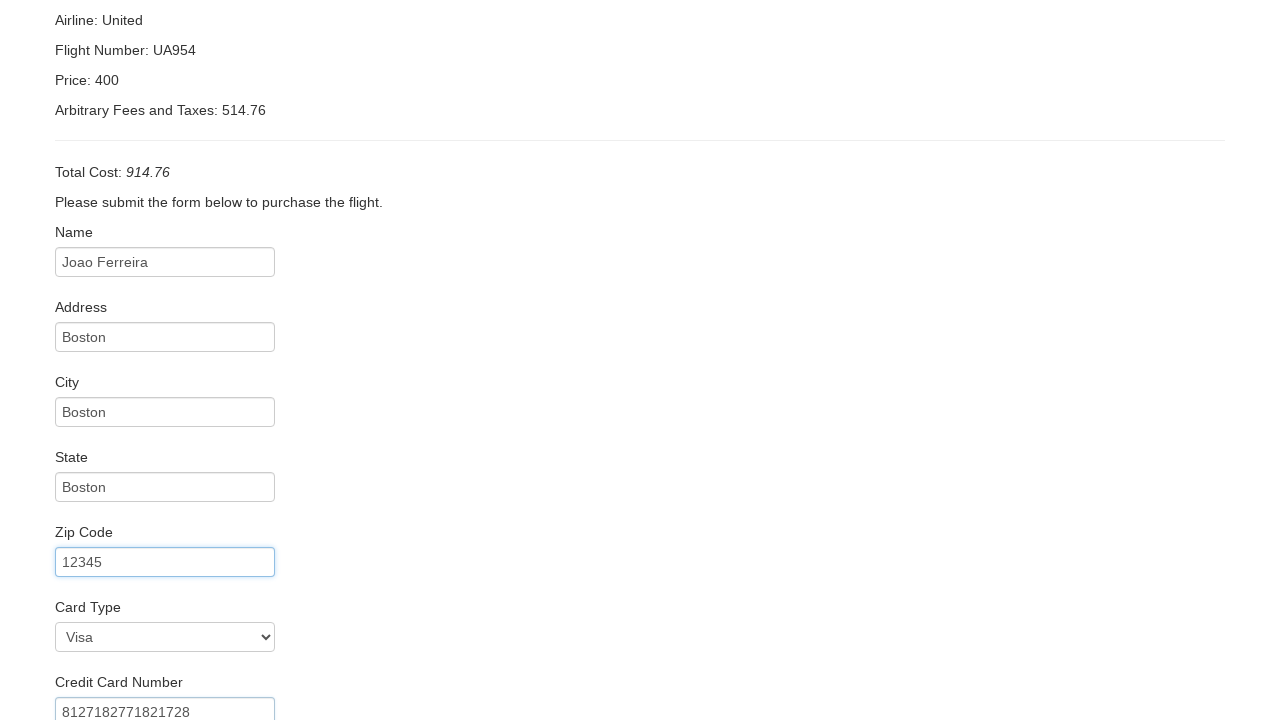

Entered credit card expiration year: 2021 on #creditCardYear
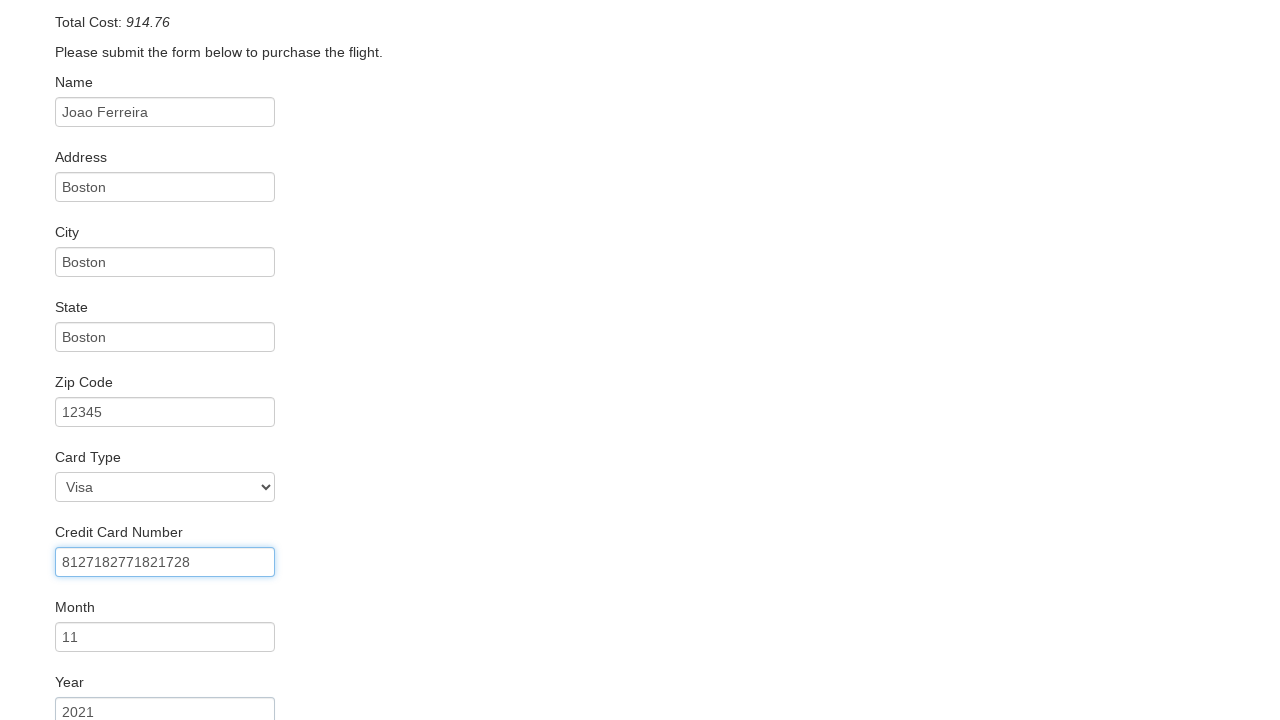

Entered name on card: Joao Ferreira on #nameOnCard
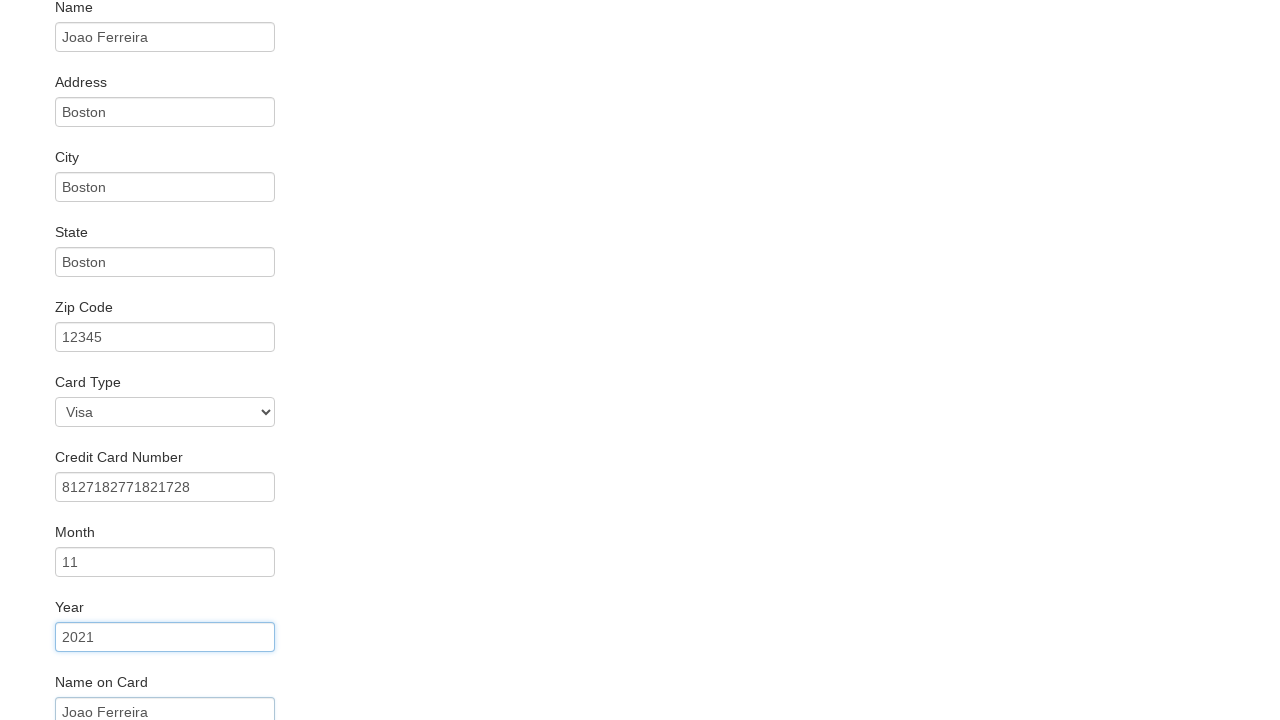

Clicked Purchase Flight button to complete transaction at (118, 685) on .btn-primary
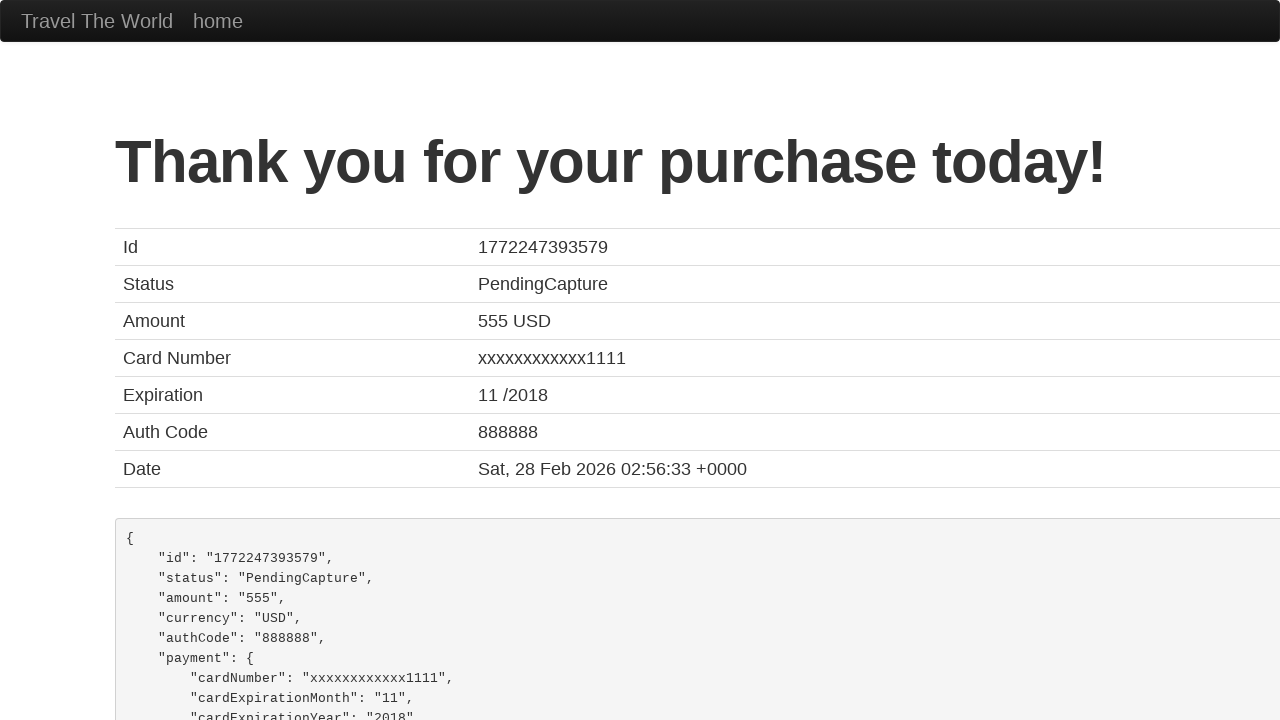

Purchase confirmation page loaded successfully
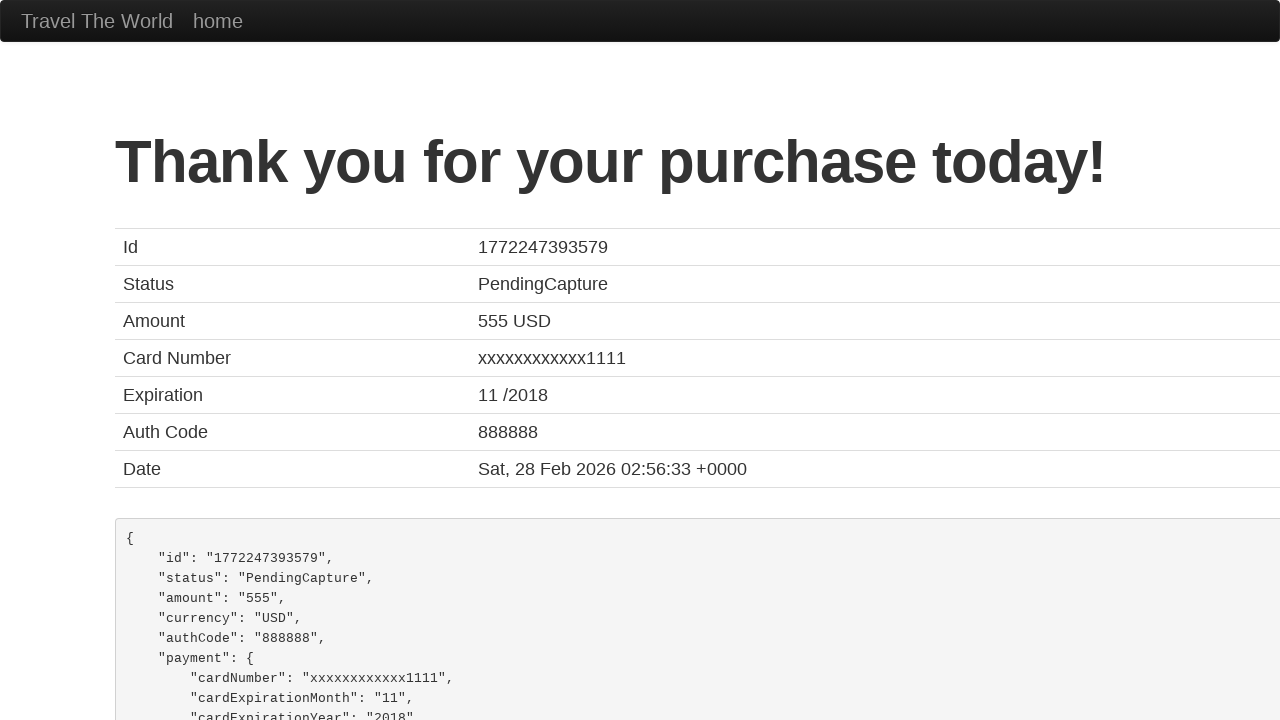

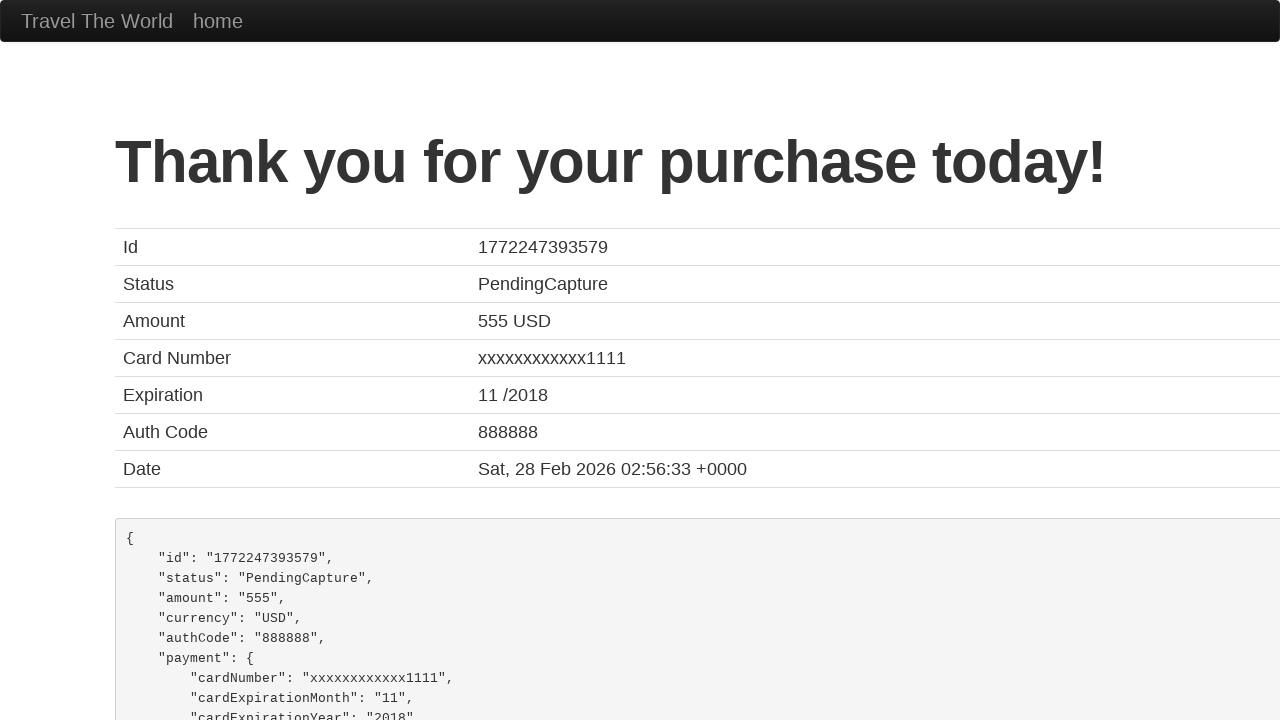